Tests various web element interactions including text input, radio button selection, and attribute verification on a Selenium practice page

Starting URL: https://syntaxprojects.com/selenium_commands_selector.php

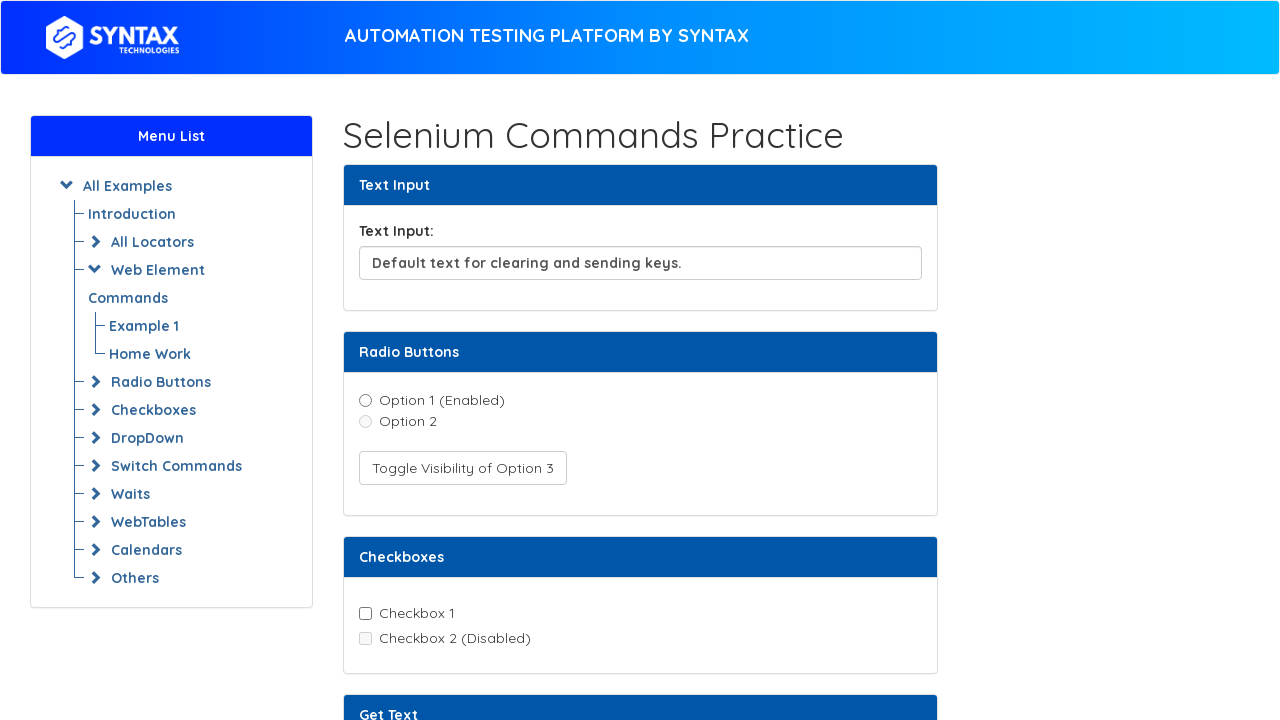

Cleared text input field on #textInput
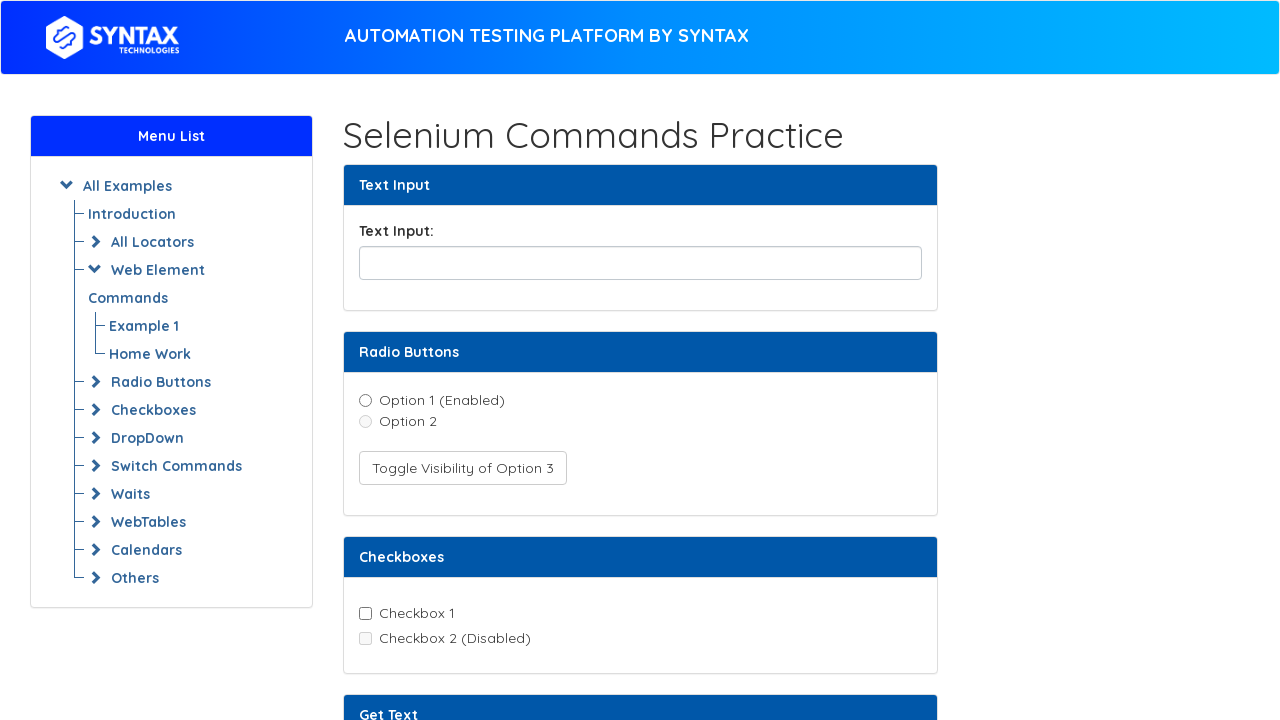

Filled text input field with 'Where is my Coffee' on #textInput
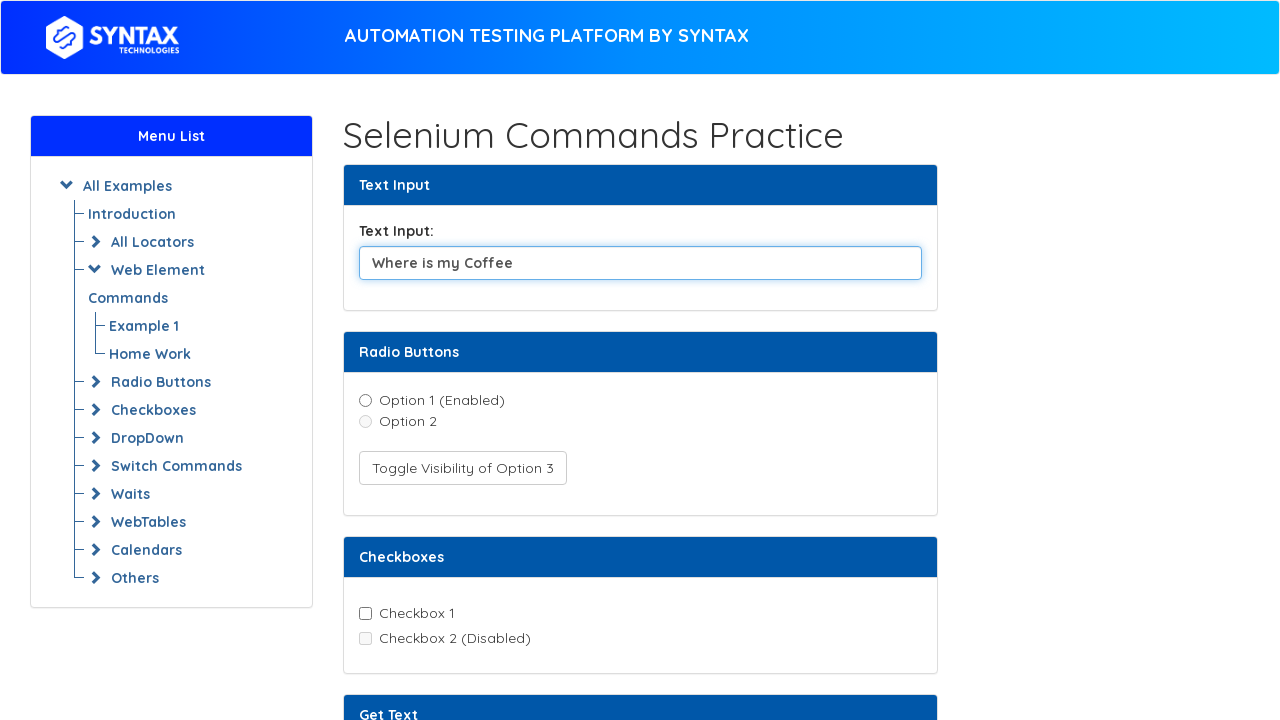

Located option1 radio button
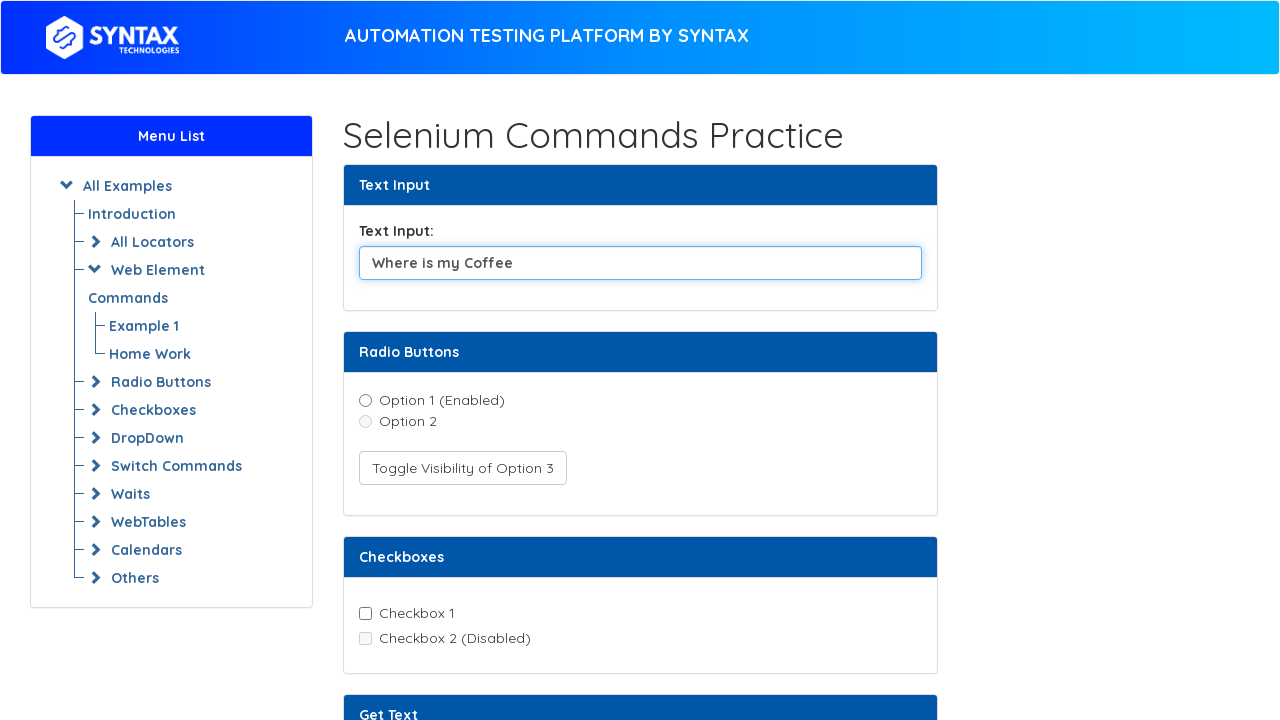

Clicked option1 radio button to select it at (365, 400) on xpath=//input[@value='option1']
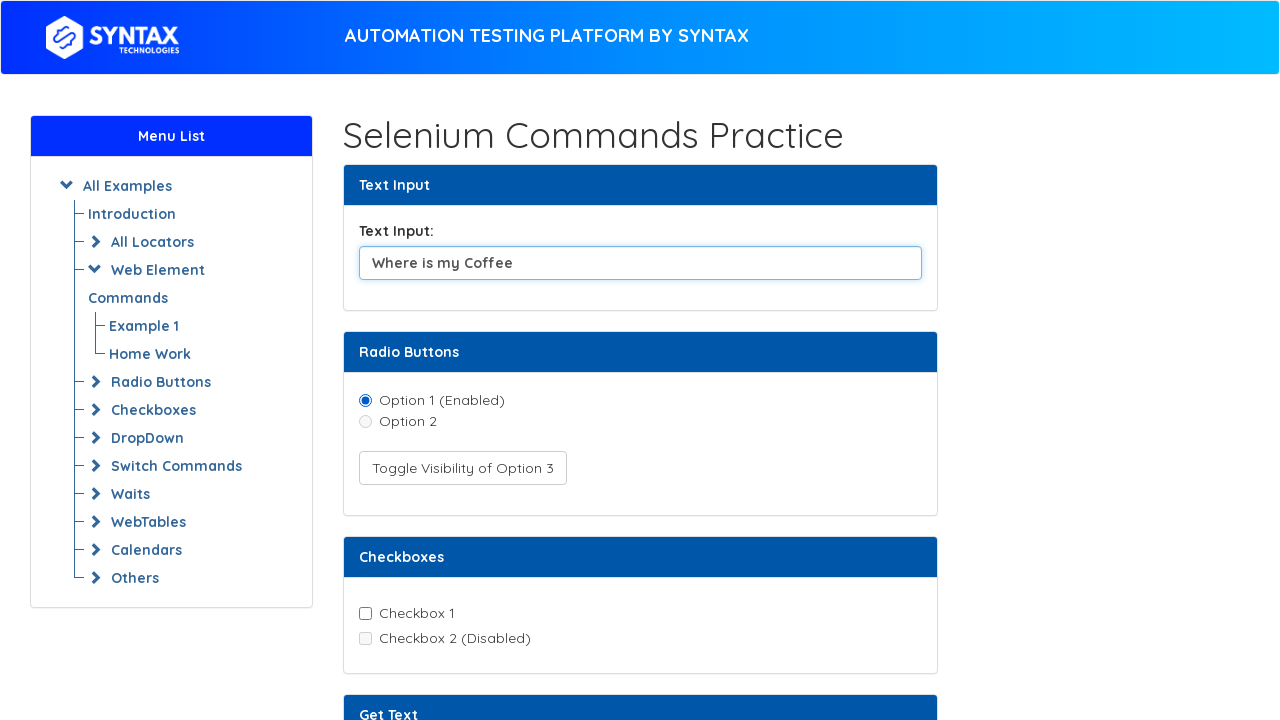

Verified option1 radio button is selected
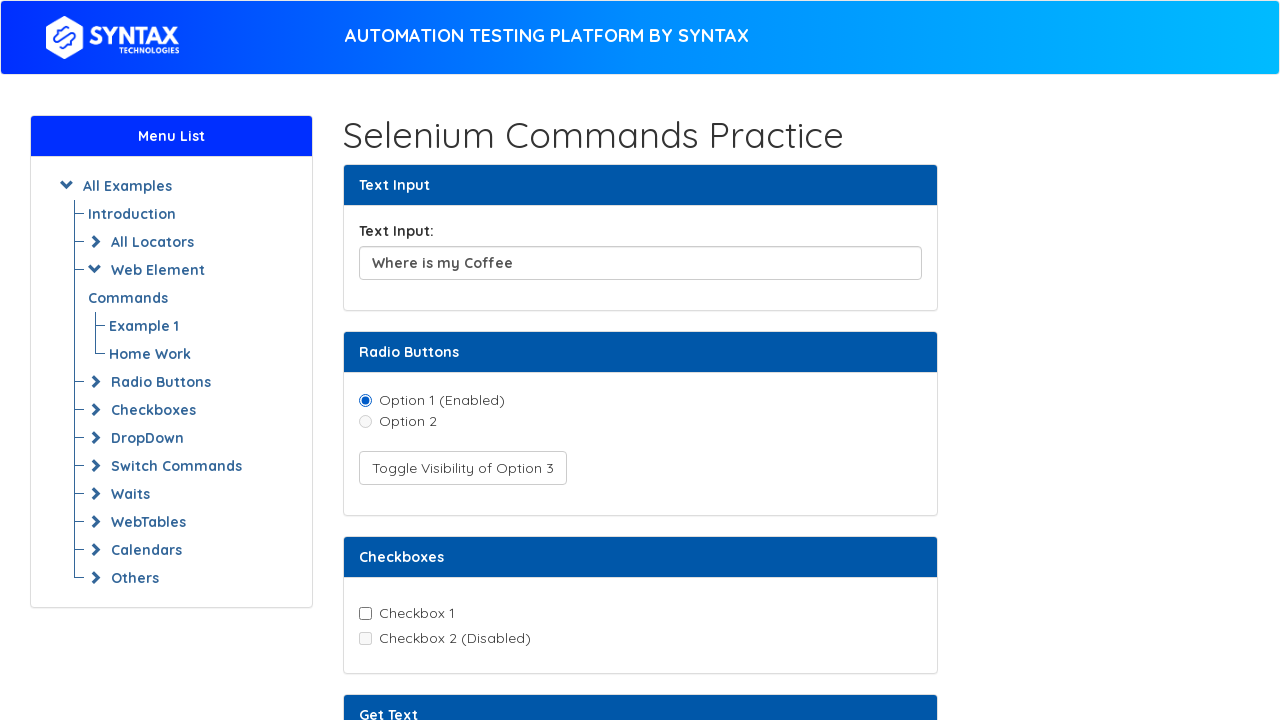

Located option2 radio button
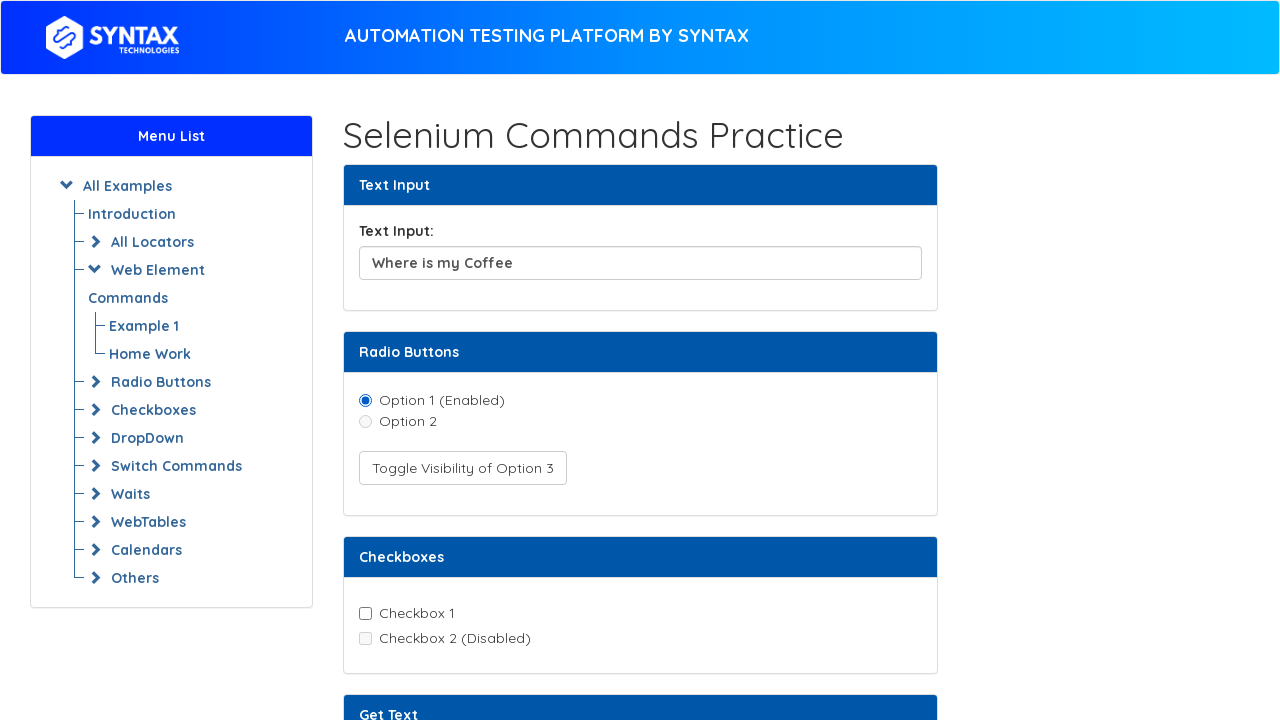

Checked if option2 is enabled: False
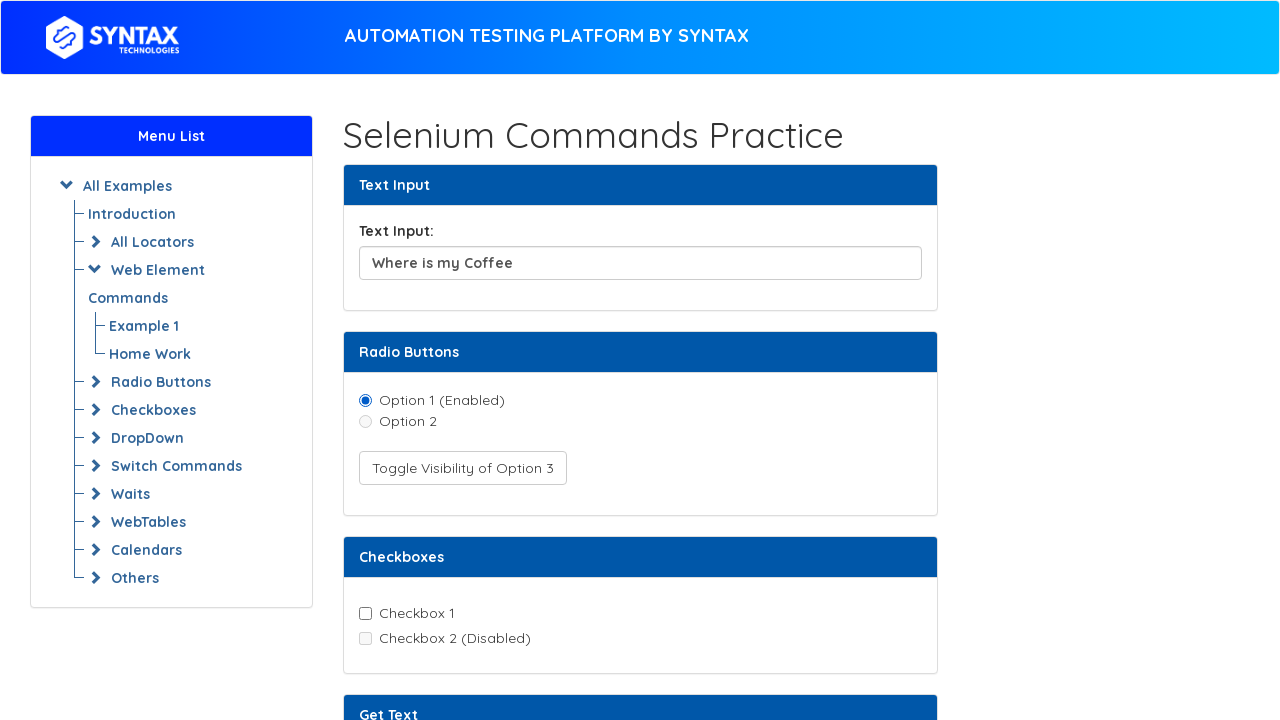

Located option3 radio button
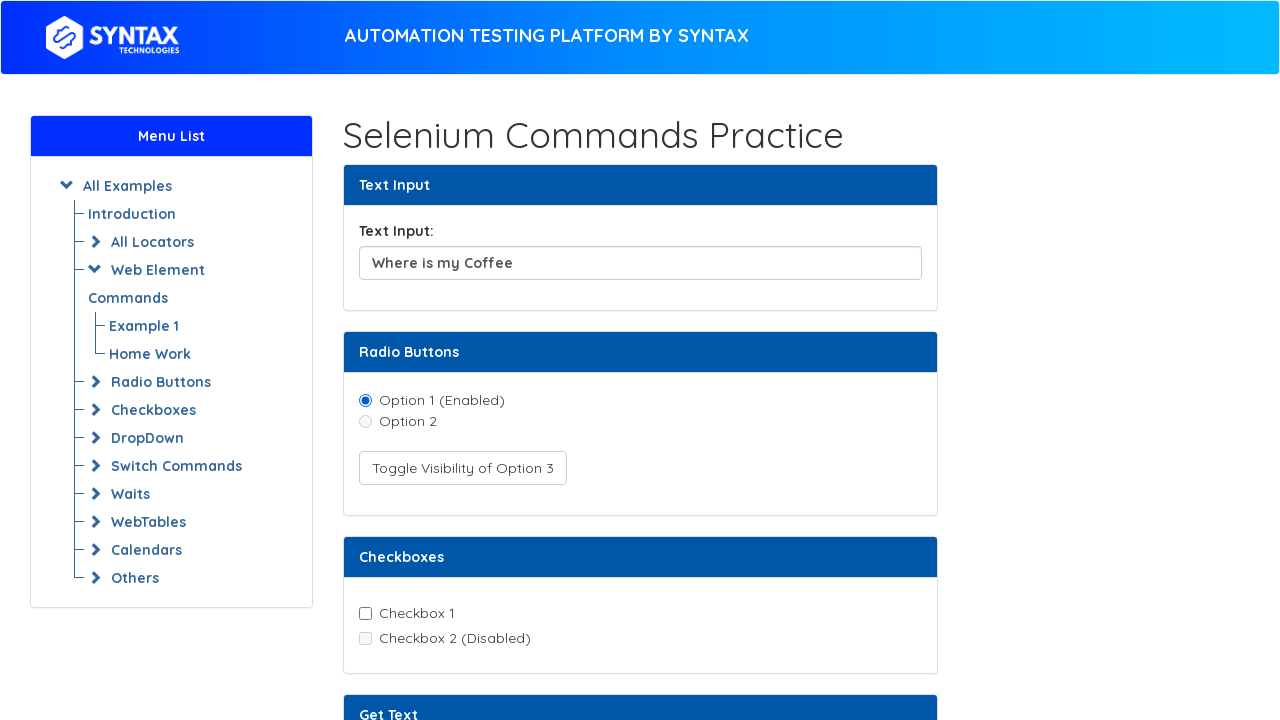

Checked if option3 is visible: False
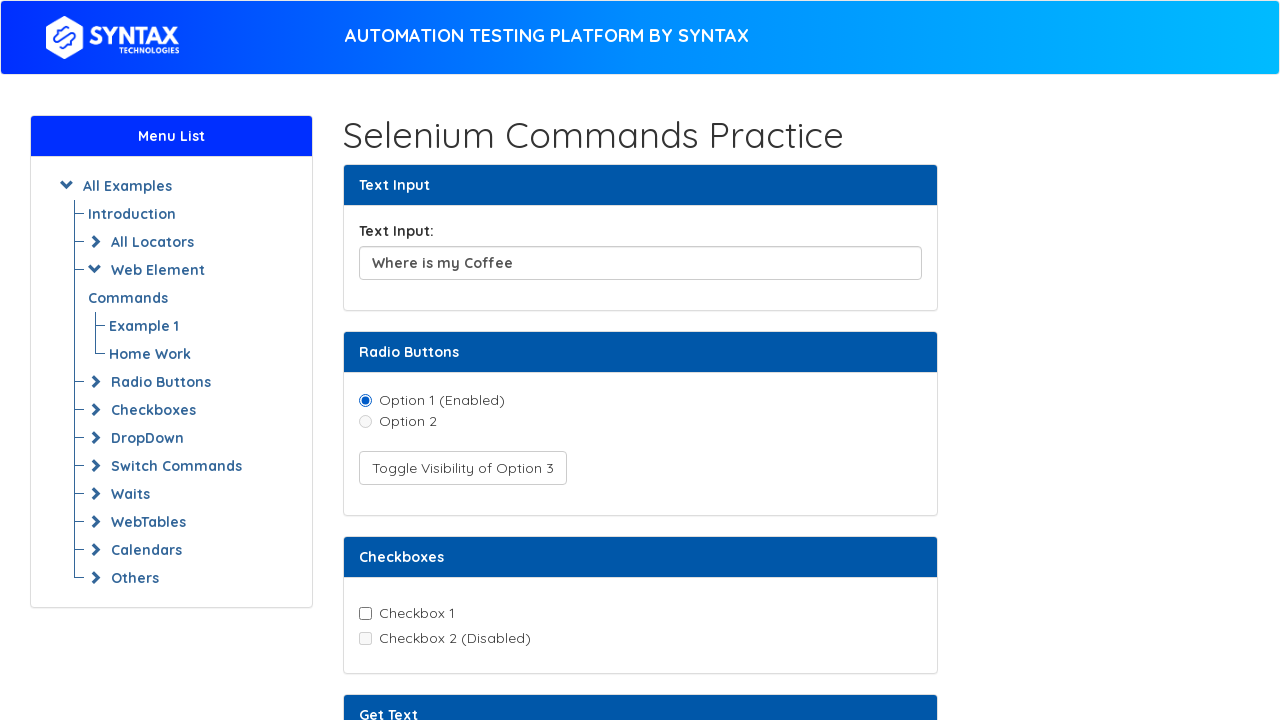

Located text element
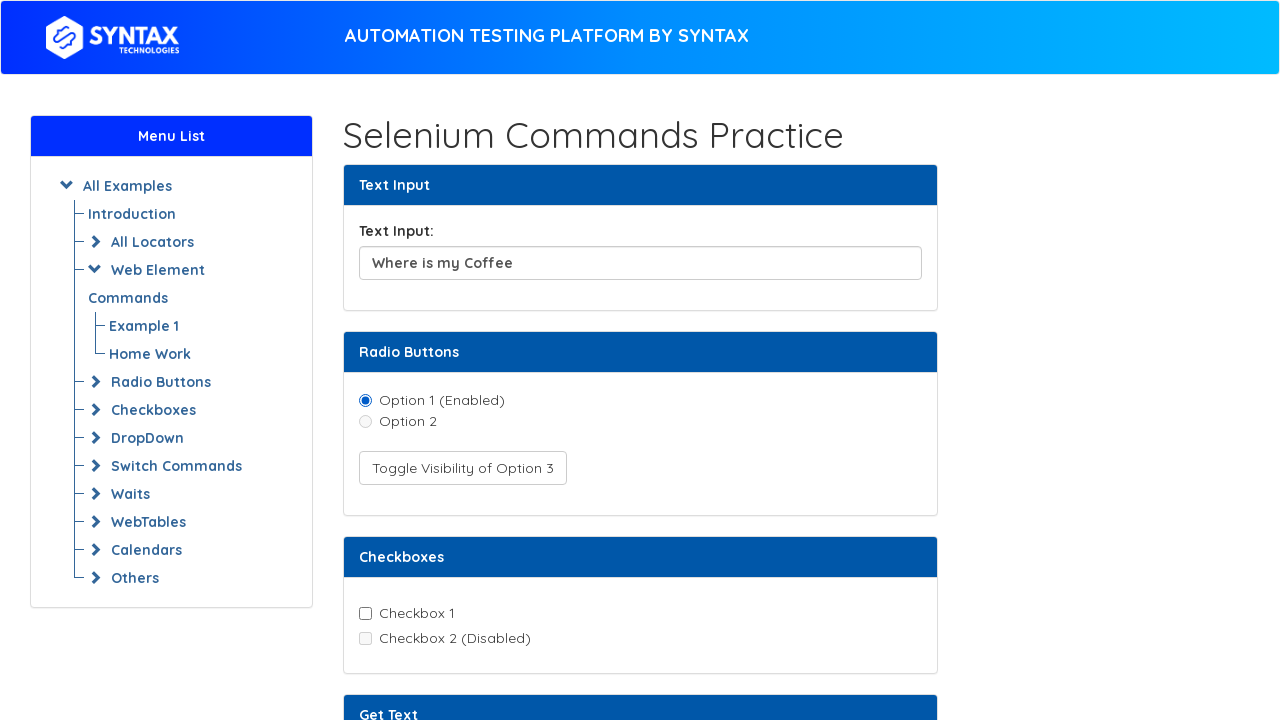

Retrieved text content: This is a sample text to  demonstrate the getText() command.
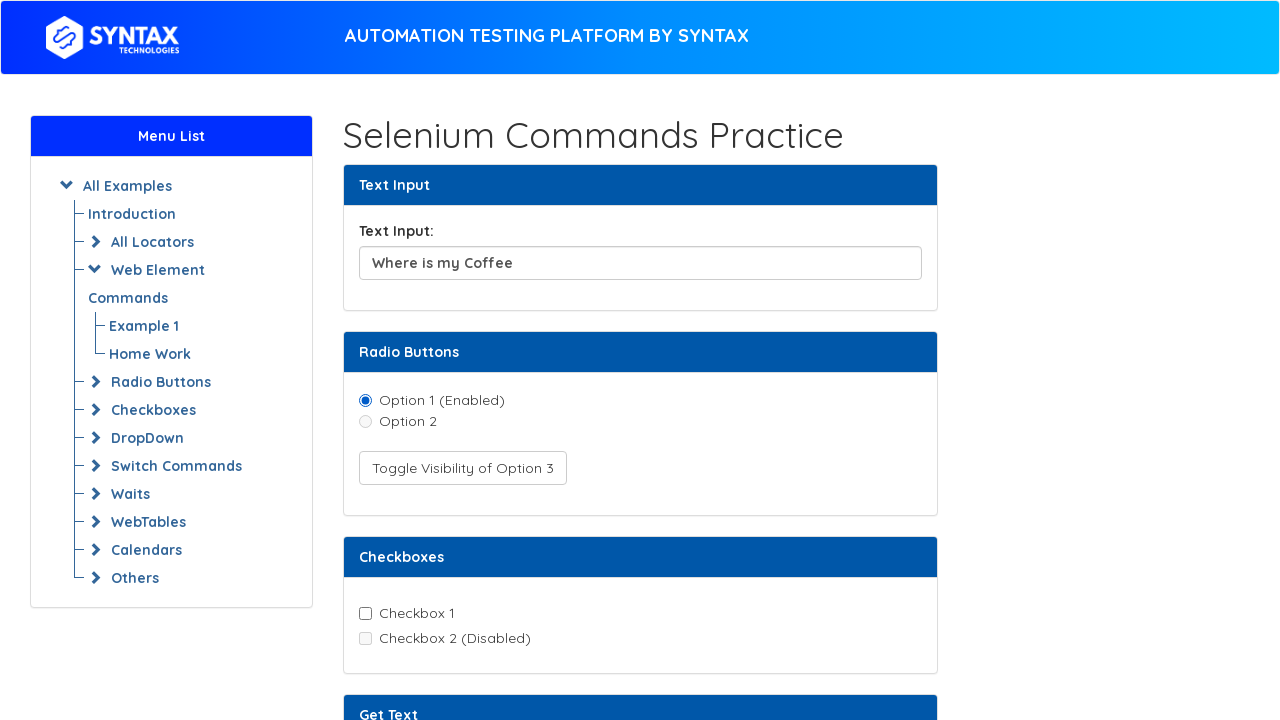

Located attribute element
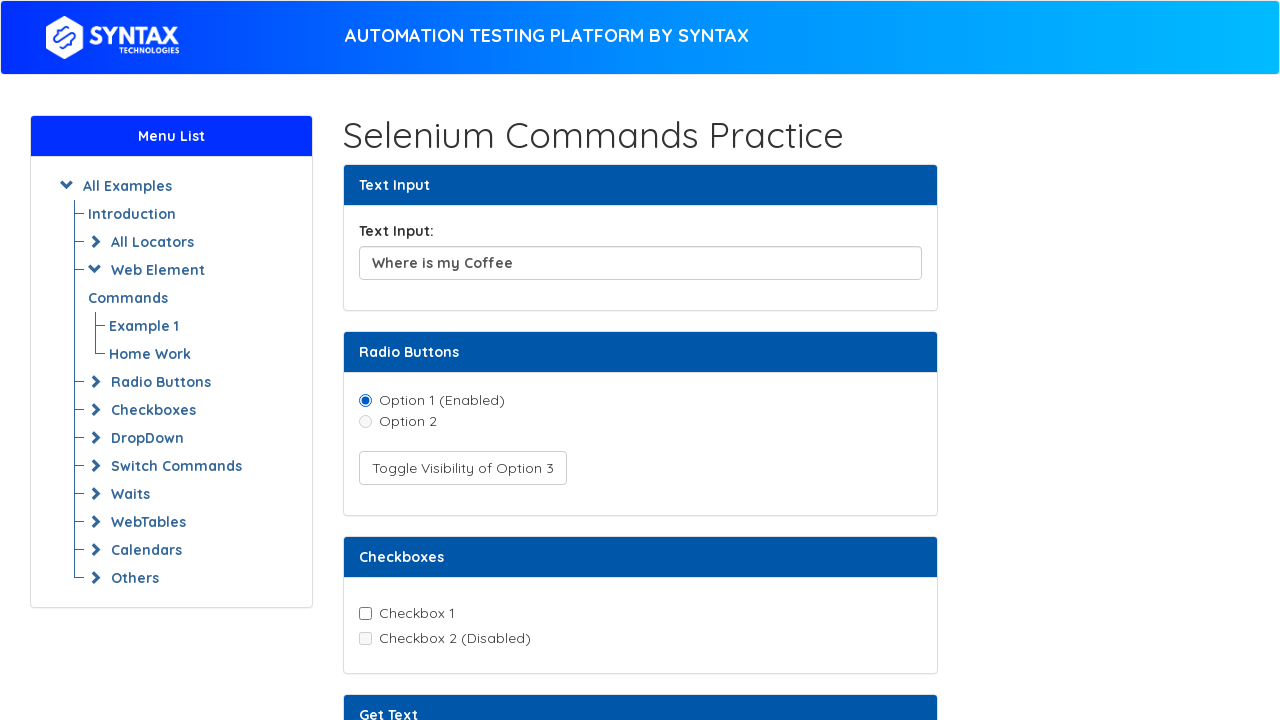

Retrieved custom attribute value: This is a custom attribute value
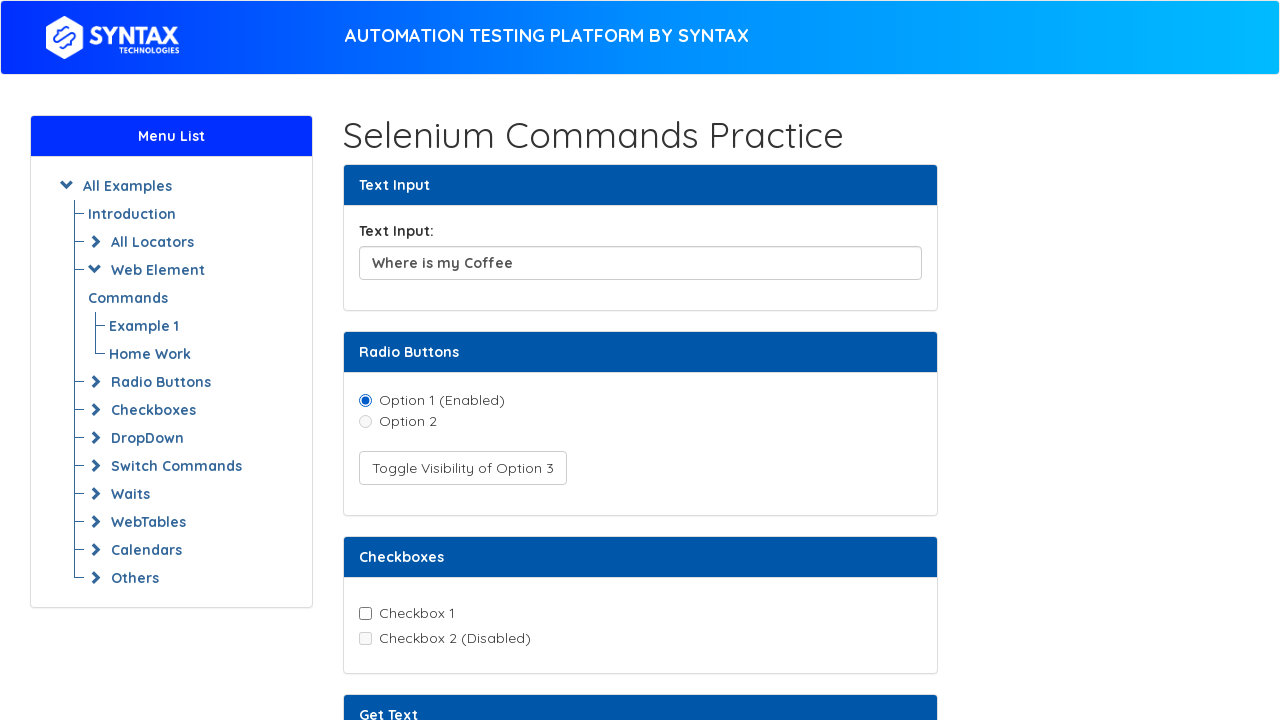

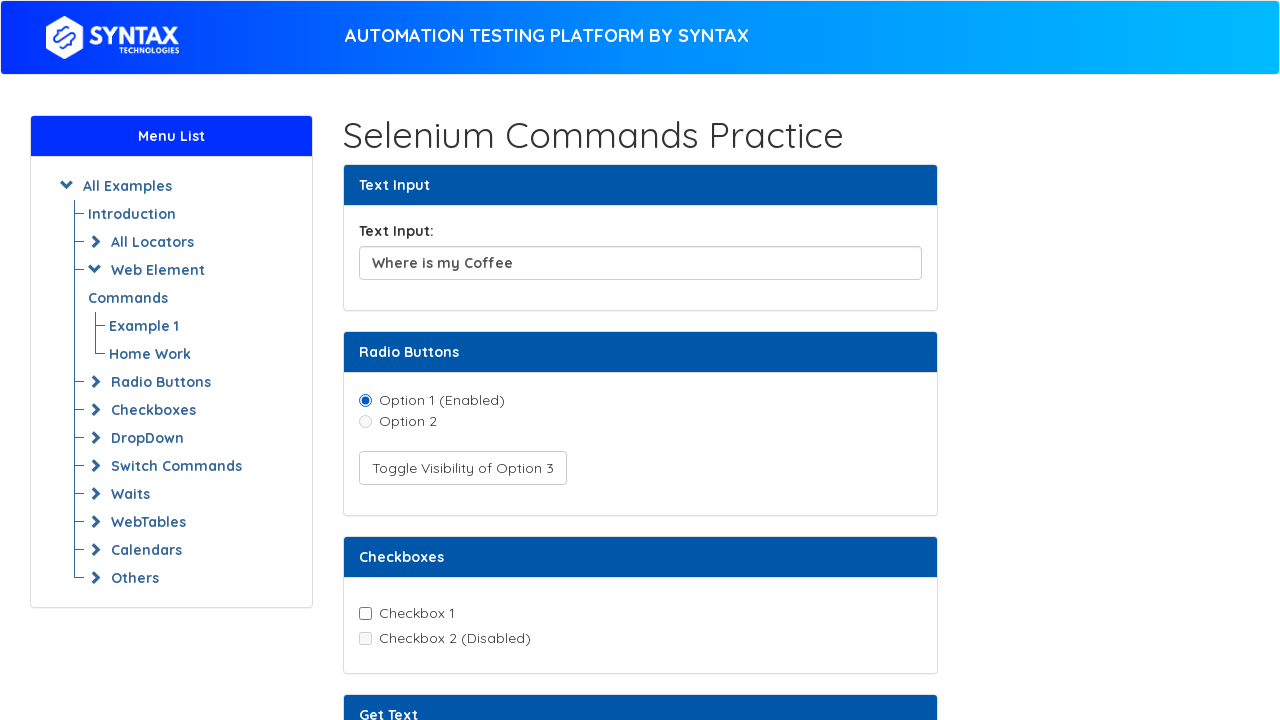